Navigates to the BibVIP futures trading page and maximizes the browser window

Starting URL: https://www.bibvip.com/en_US/futures

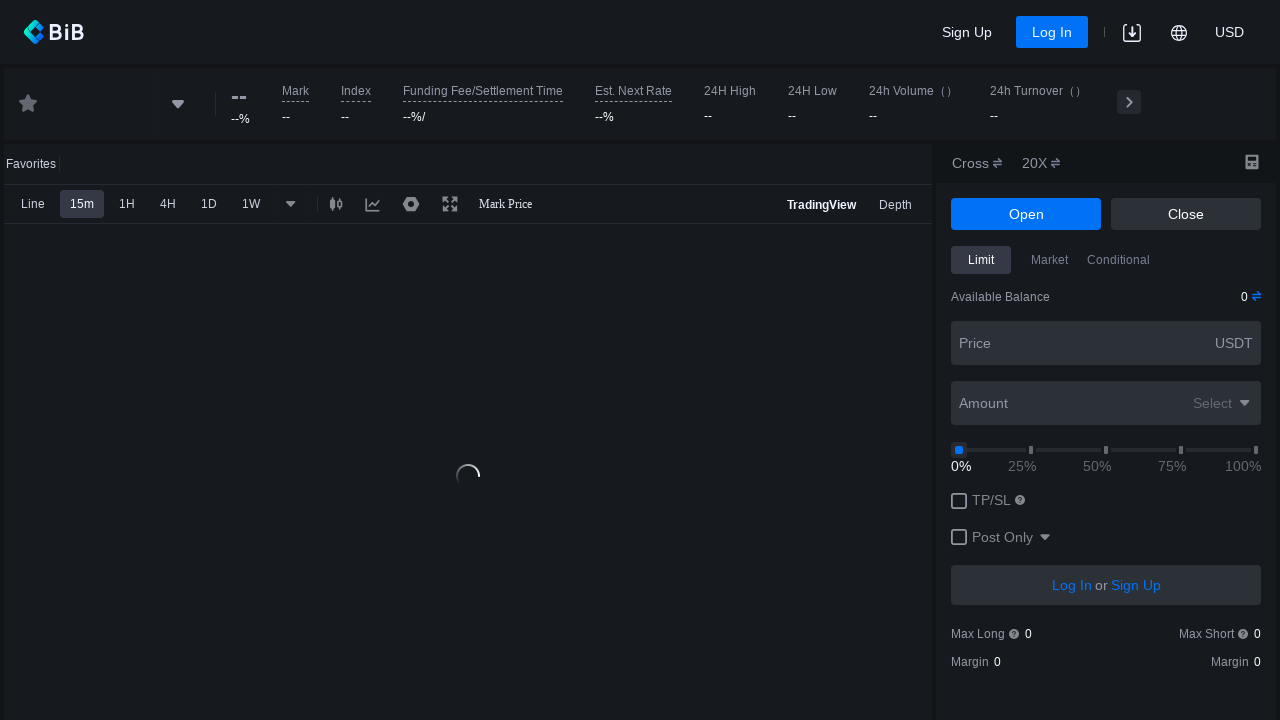

Waited for DOM content to load on BibVIP futures trading page
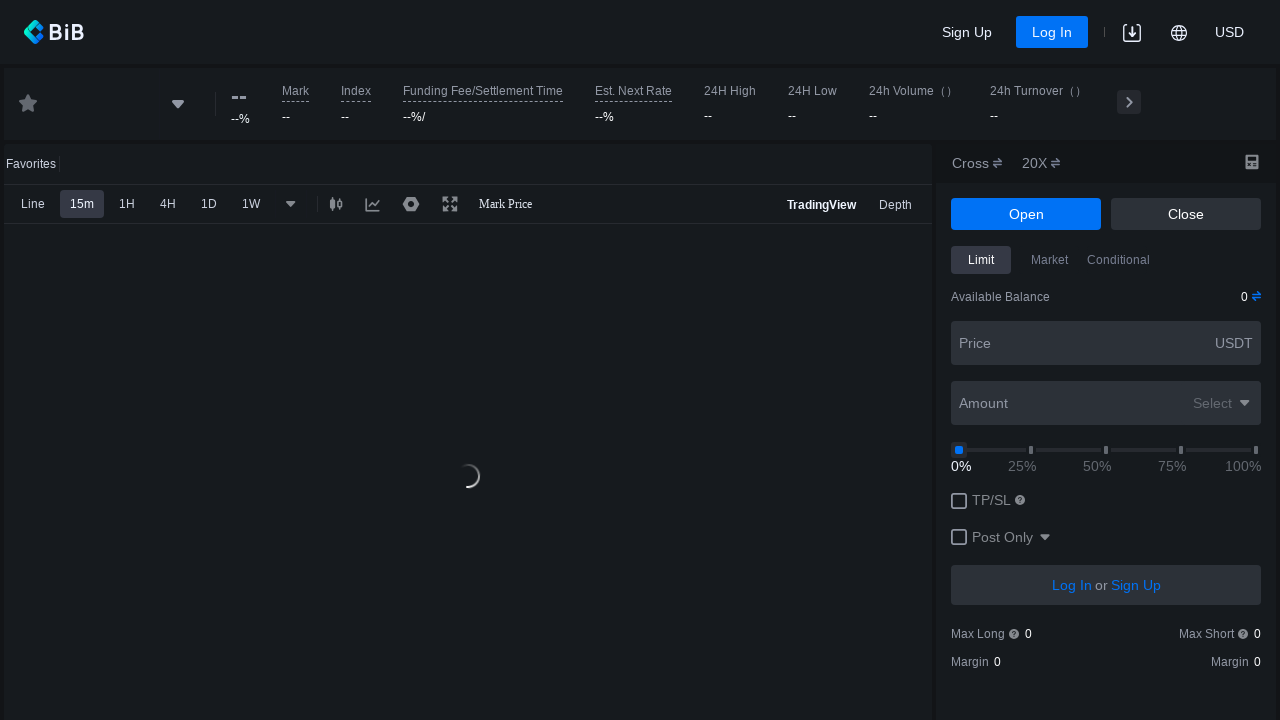

Maximized browser window
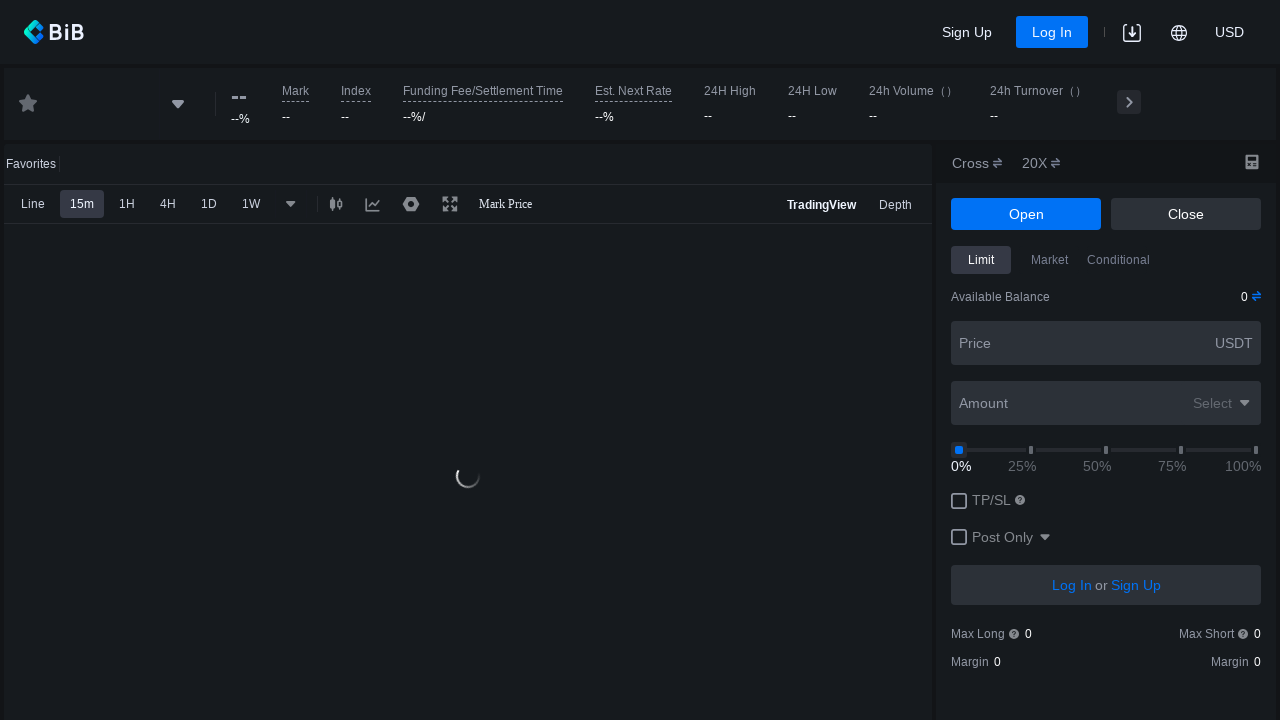

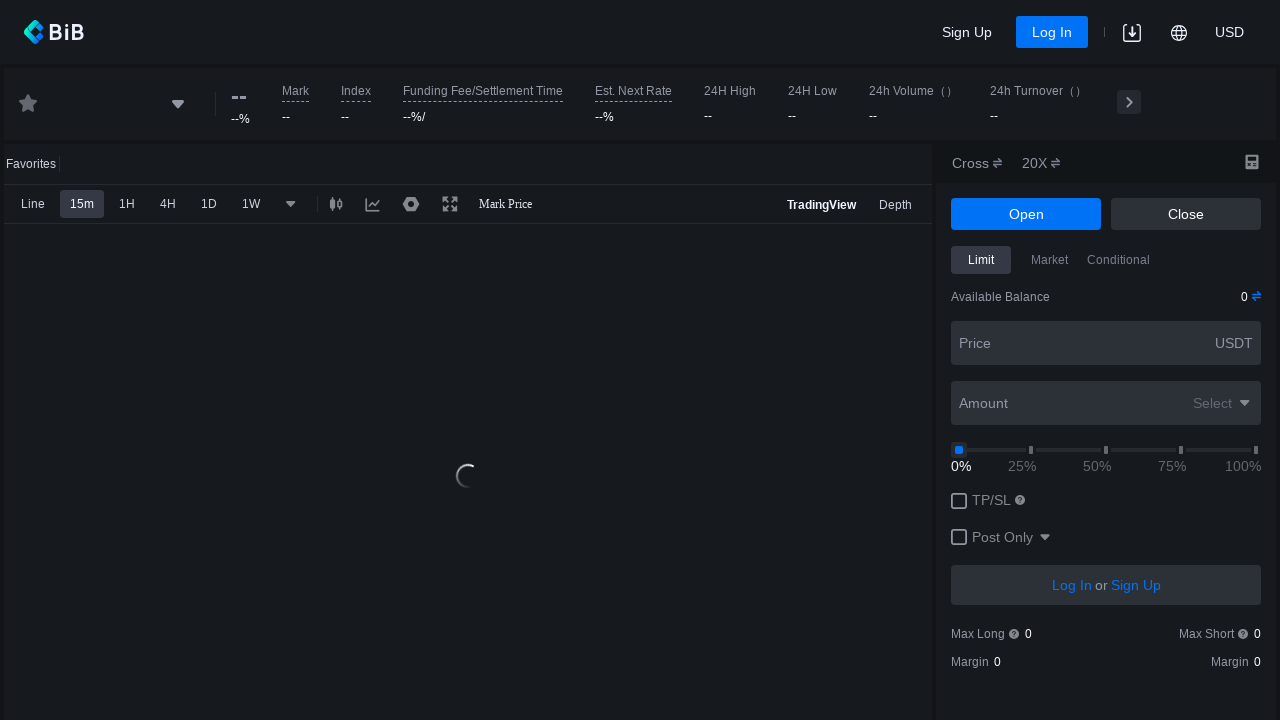